Demonstrates CSS direct child selector by finding and filling a firstname input field

Starting URL: https://alada.vn/tai-khoan/dang-ky.html

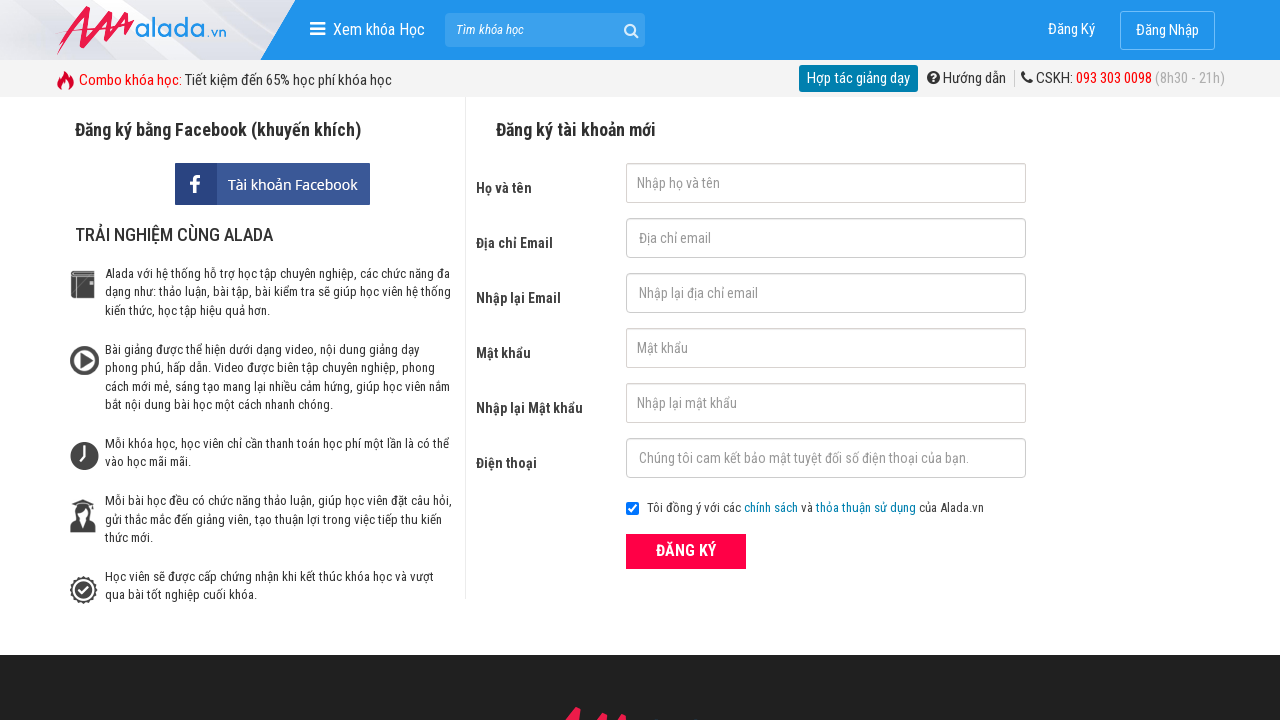

Navigated to registration page
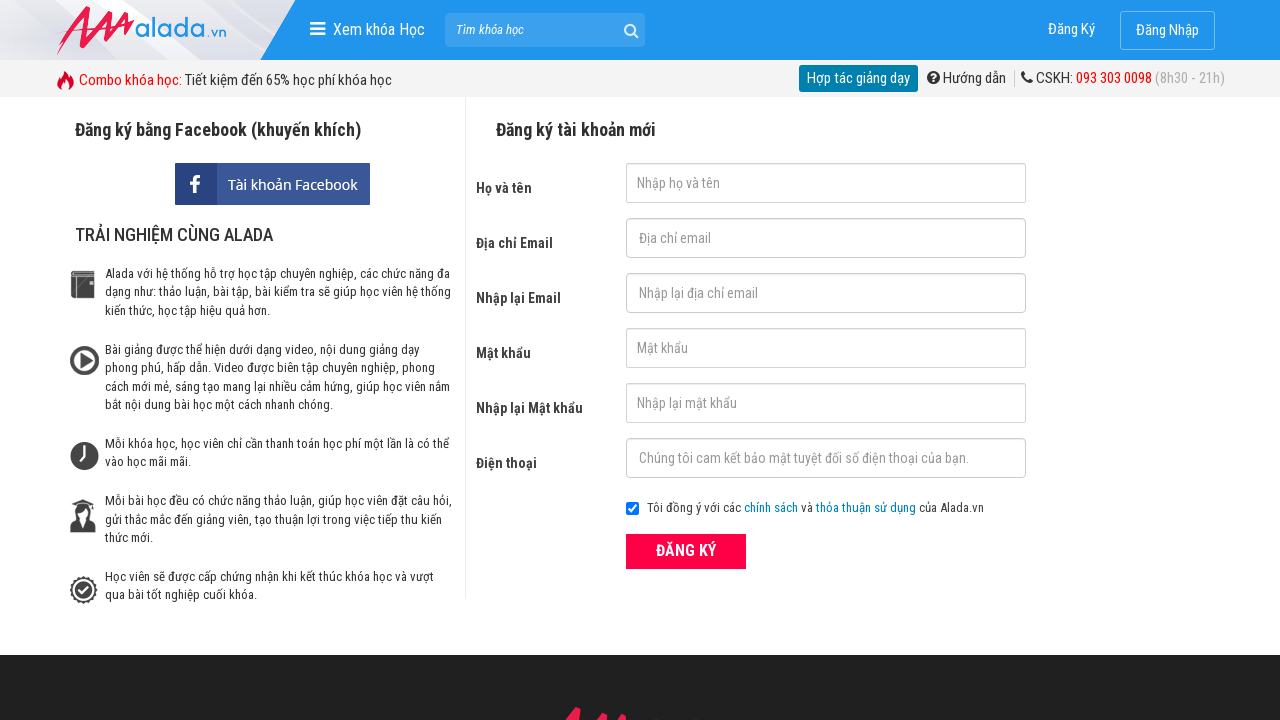

Filled firstname input field with 'A' using CSS direct child selector on div>input[id='txtFirstname']
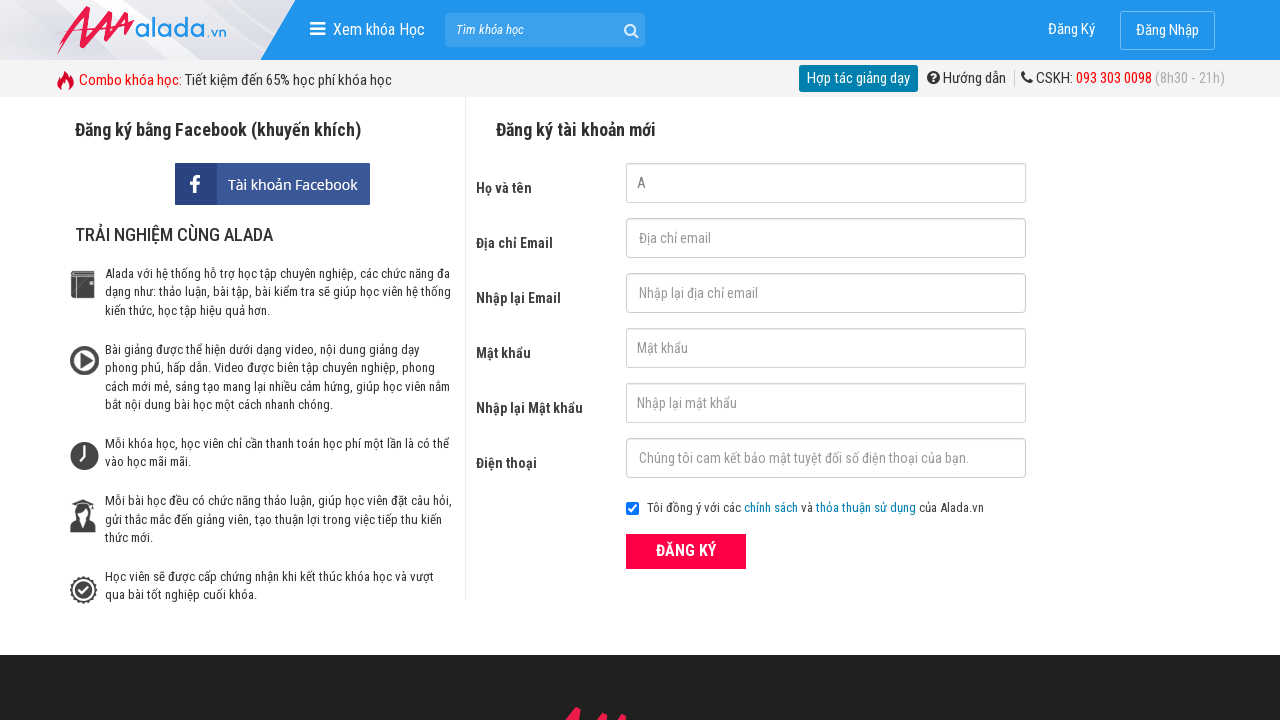

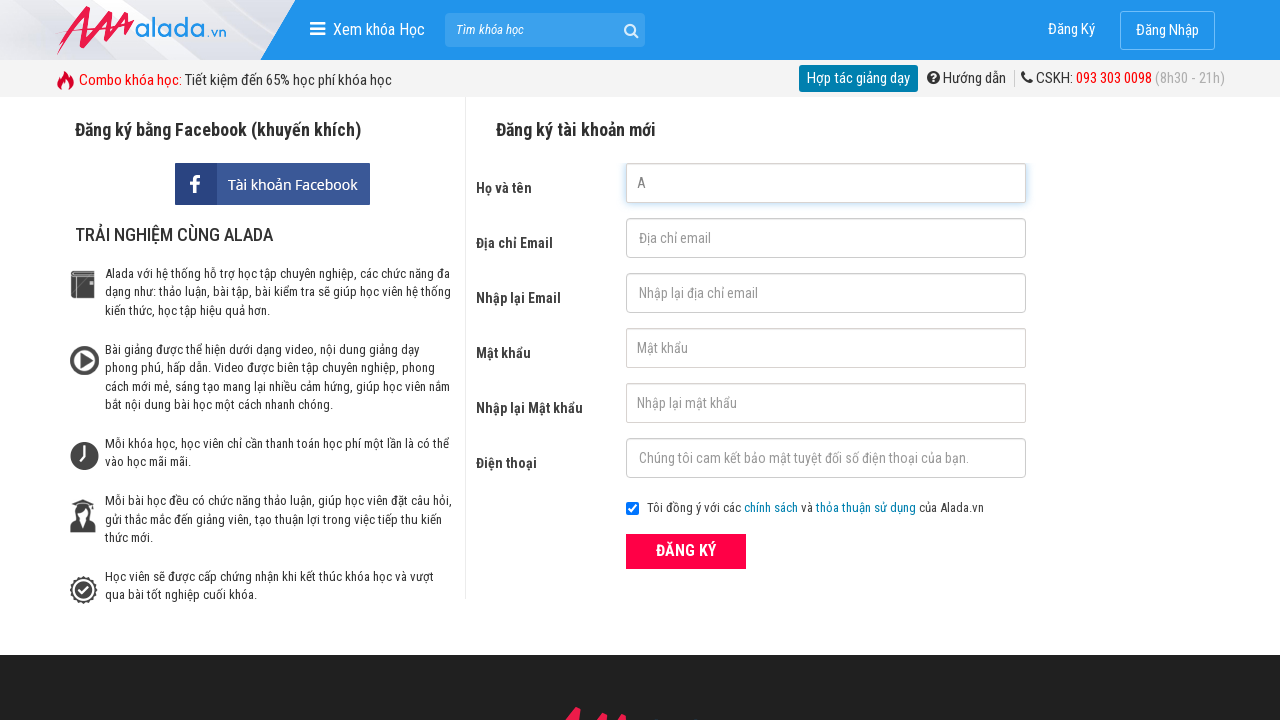